Tests the Costco Travel homepage by clicking on the vacation packages widget/link and verifying the page loads correctly.

Starting URL: https://www.costcotravel.com/

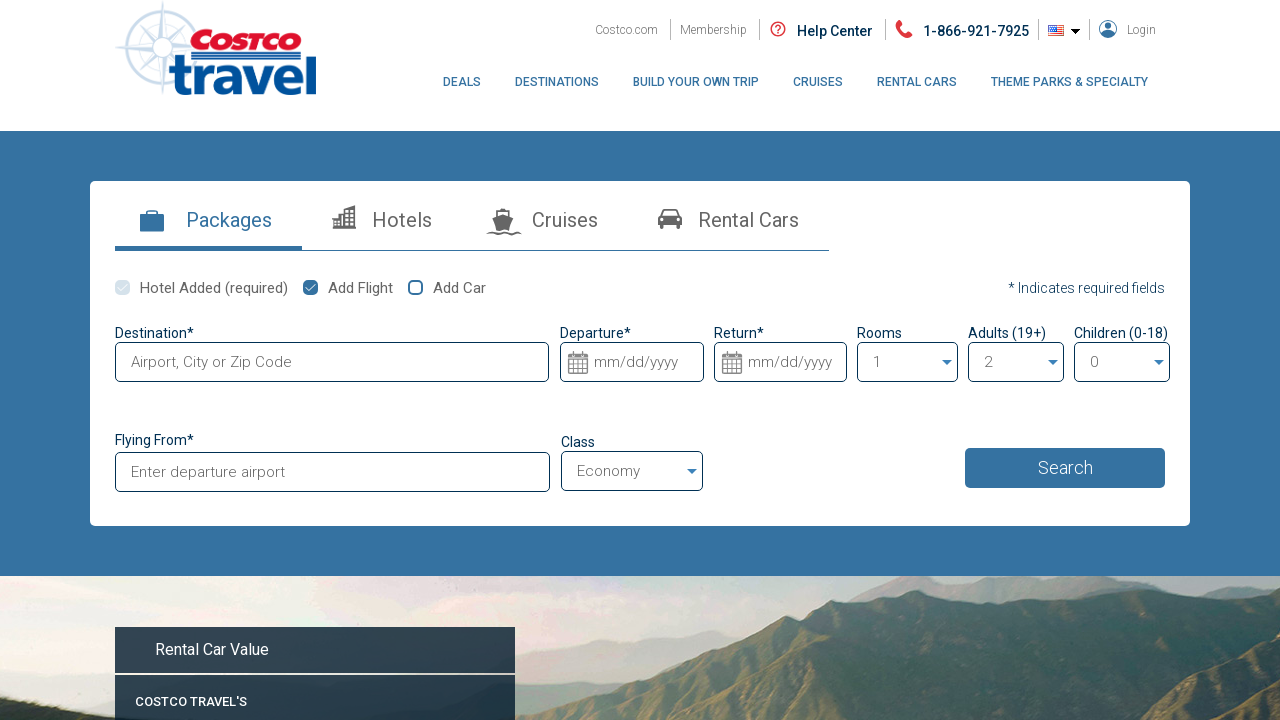

Clicked on Vacation Packages widget/link at (993, 361) on text=Vacation Packages
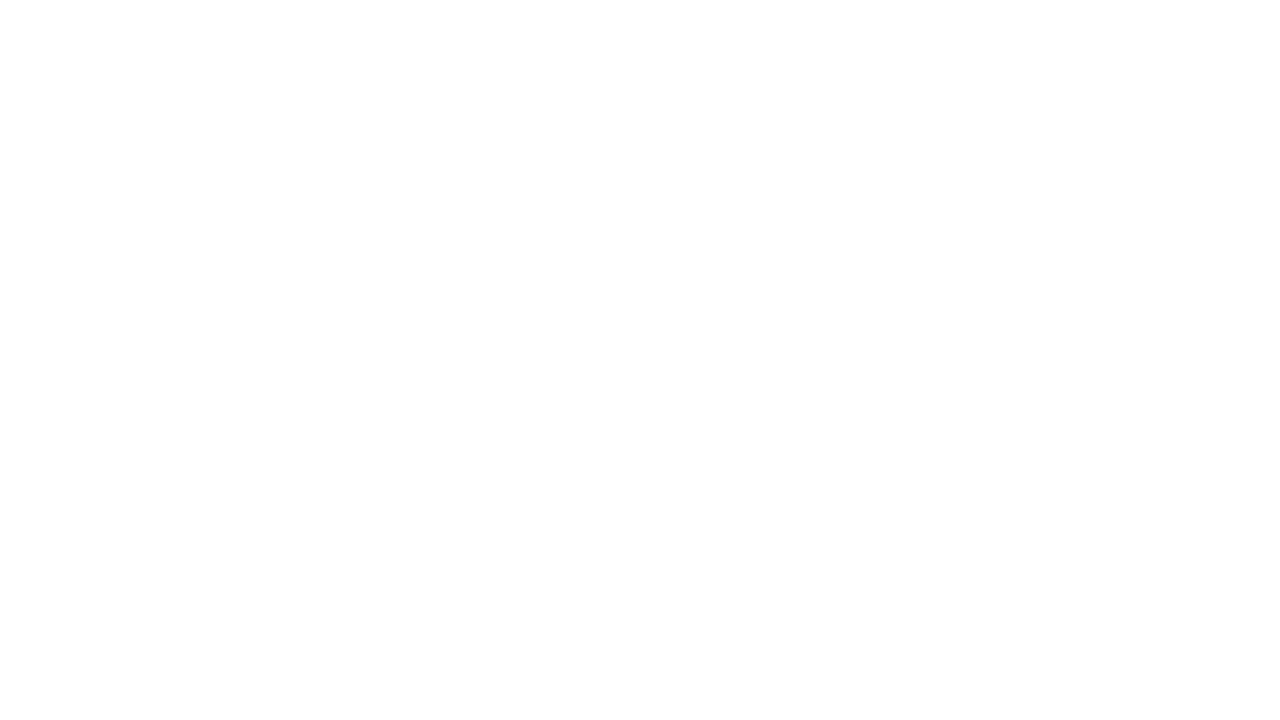

Page loaded successfully after clicking Vacation Packages
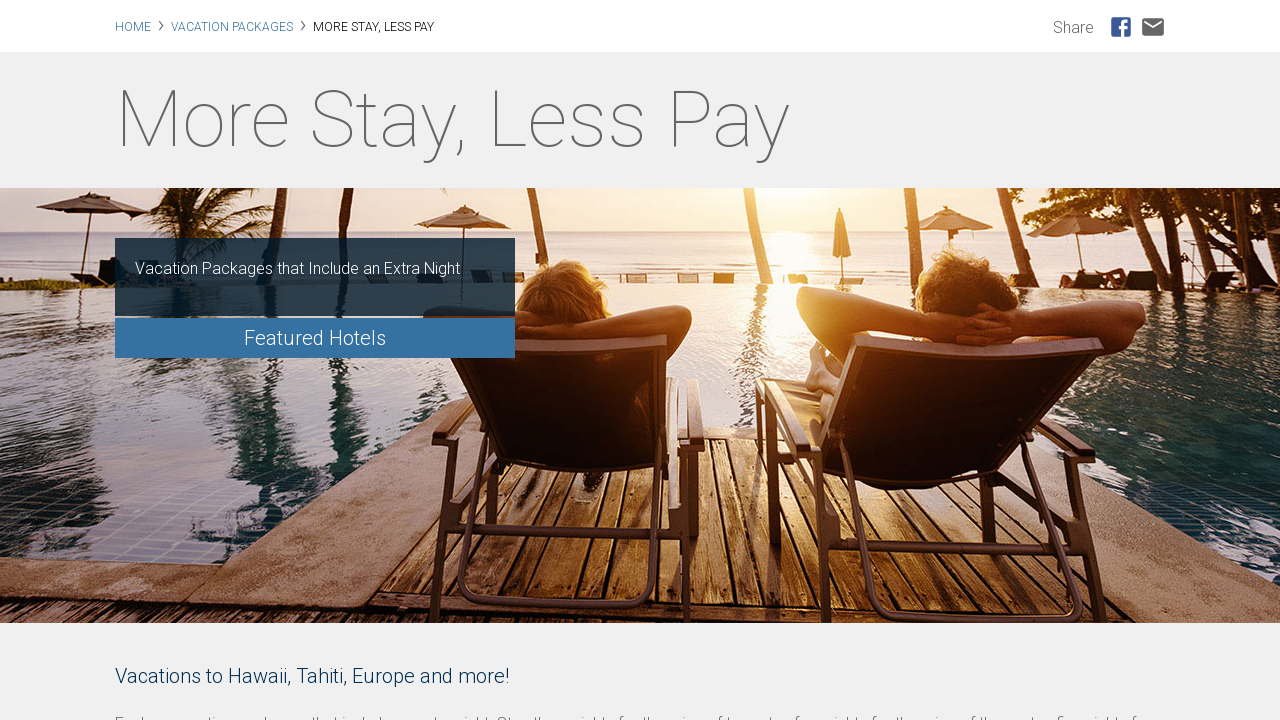

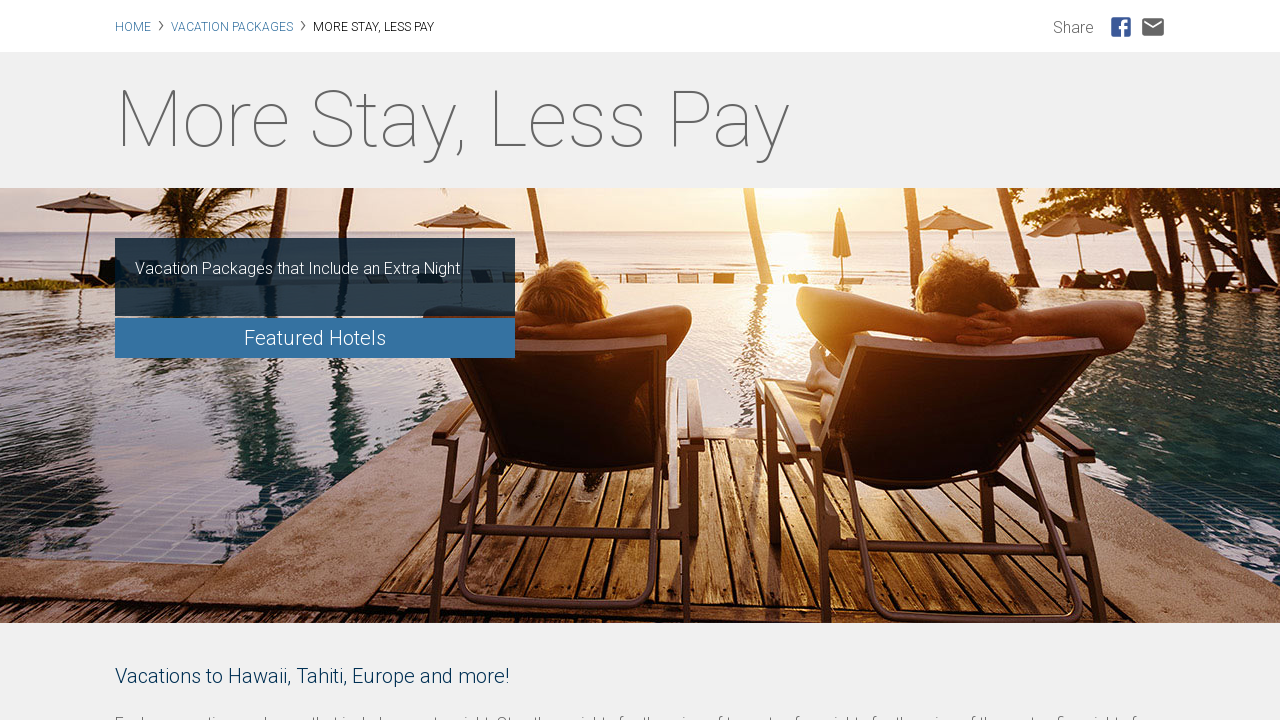